Attempts to find and interact with a non-existent element on a web form page

Starting URL: https://bonigarcia.dev/selenium-webdriver-java/web-form.html

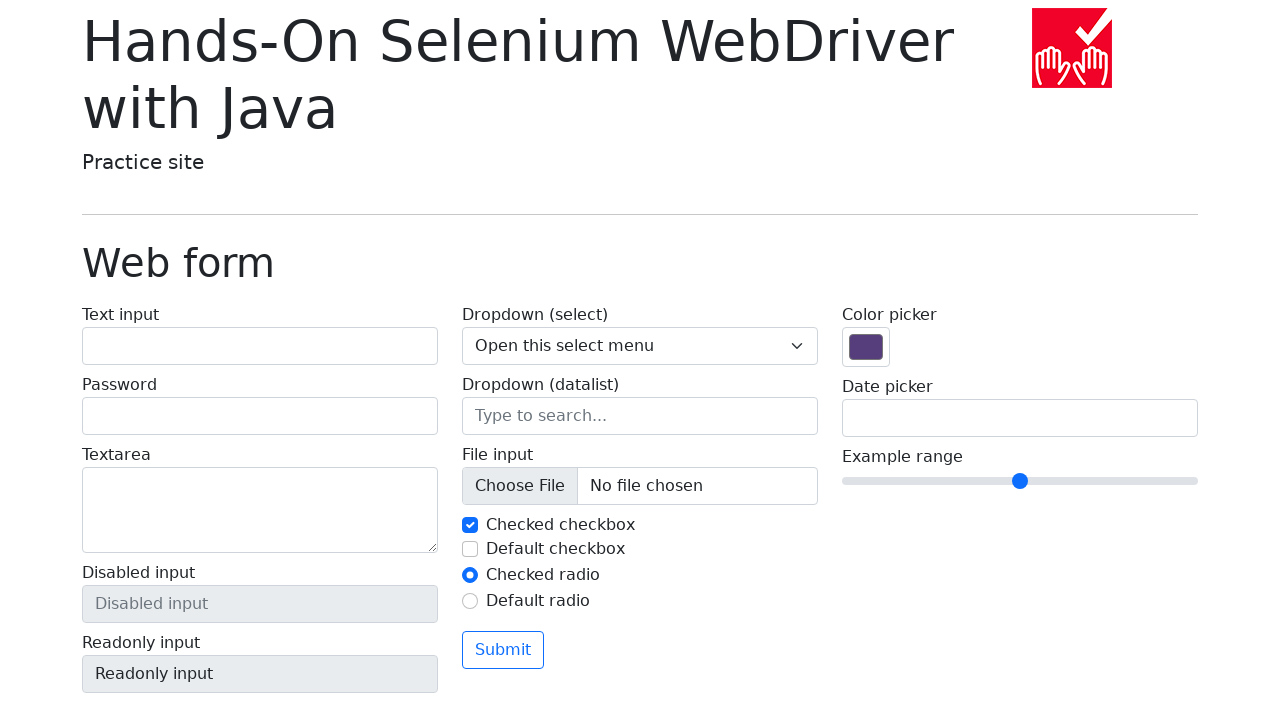

Located non-existent element with id 'my-text-id'
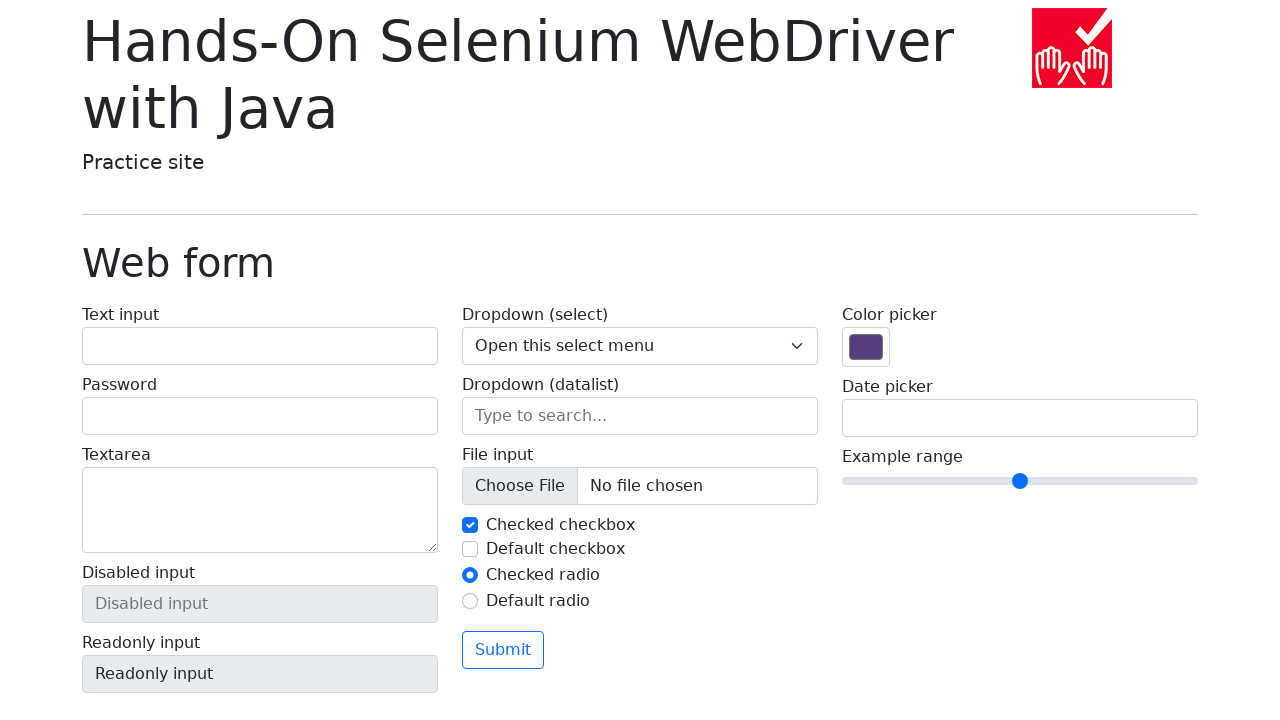

Attempted to fill non-existent element with 'Hello World' on #my-text-id
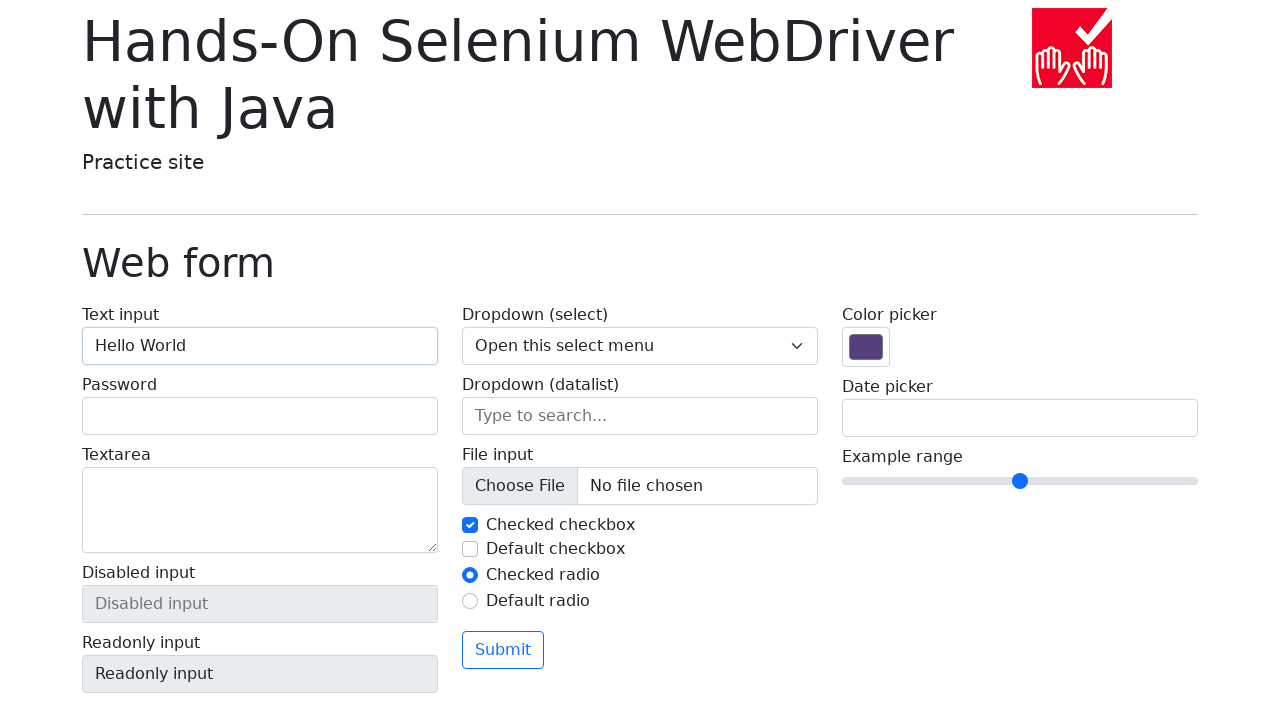

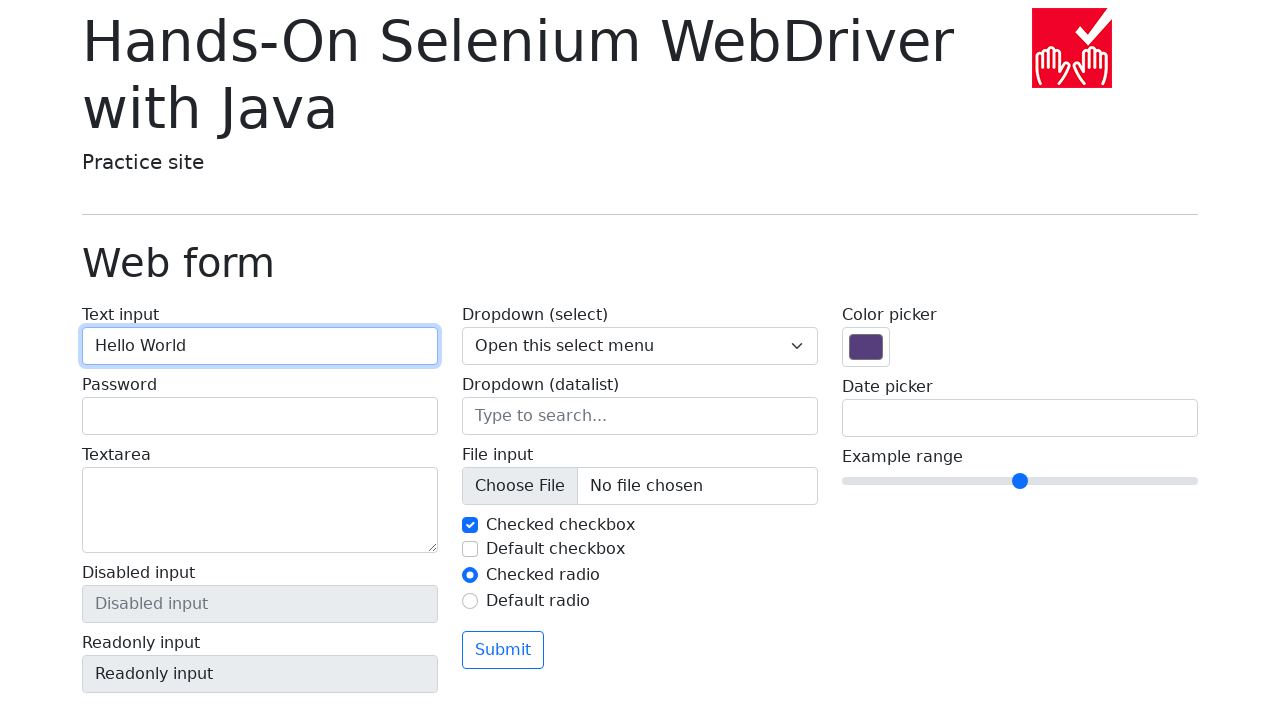